Tests a jQuery UI slider by dragging the slider handle to the middle of the slider track using drag and drop interaction.

Starting URL: https://jqueryui.com/resources/demos/slider/default.html

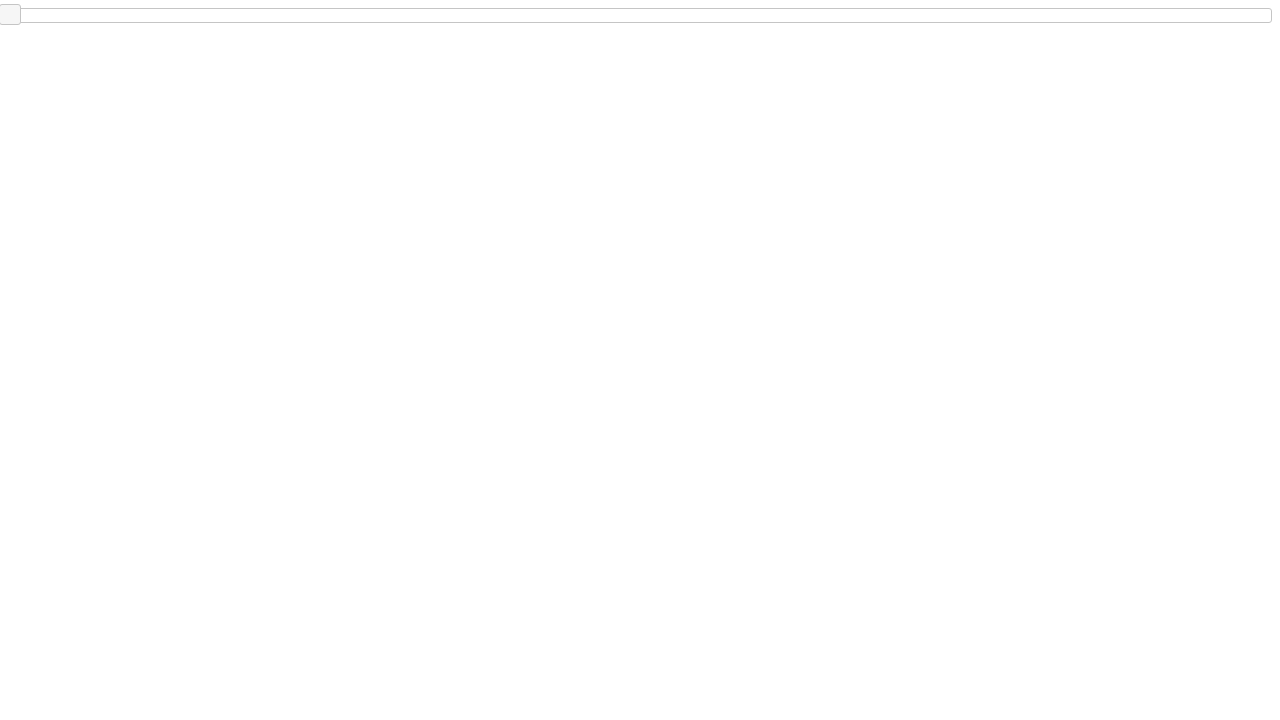

Navigated to jQuery UI slider demo page
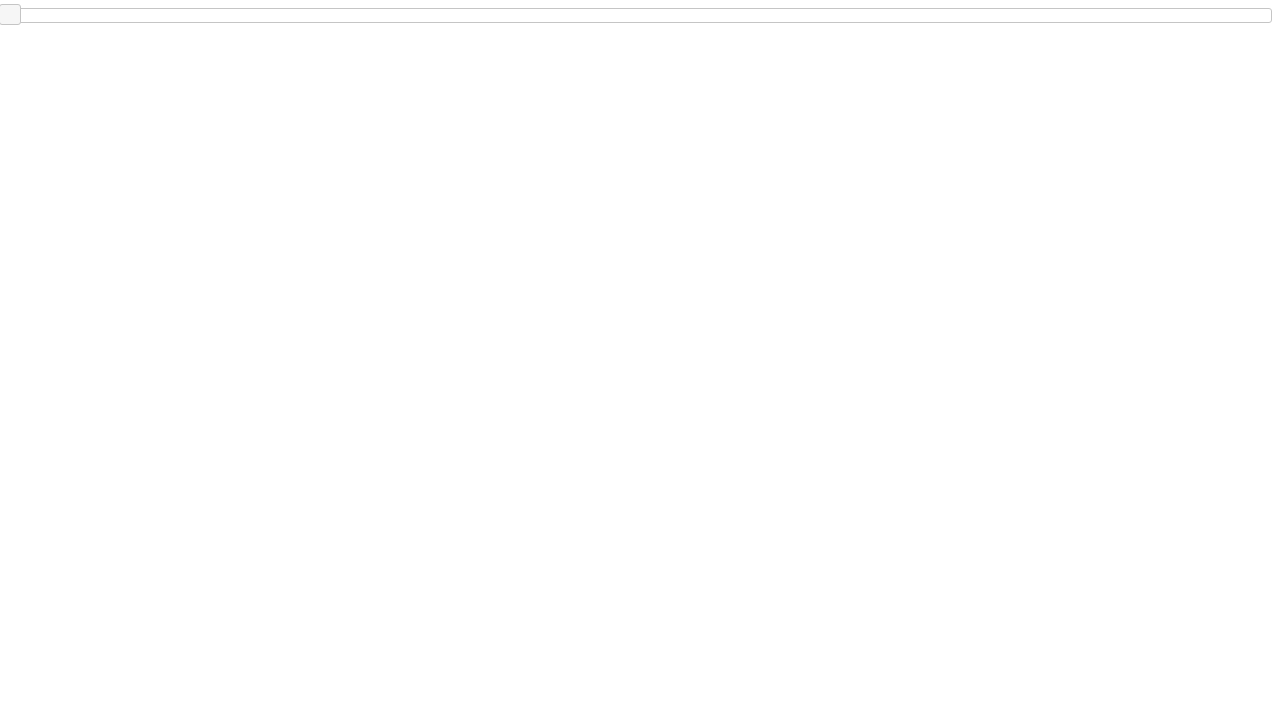

Slider element became visible
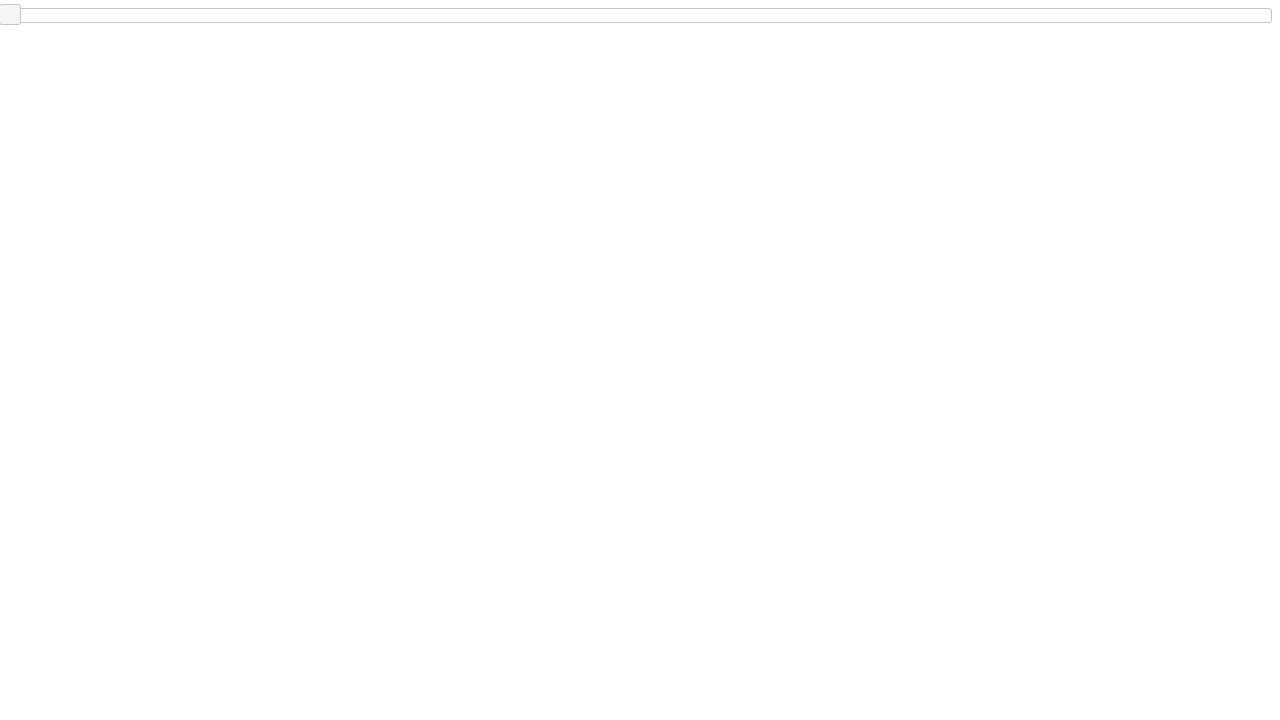

Calculated slider width (1264px) and half-width position (632.0px)
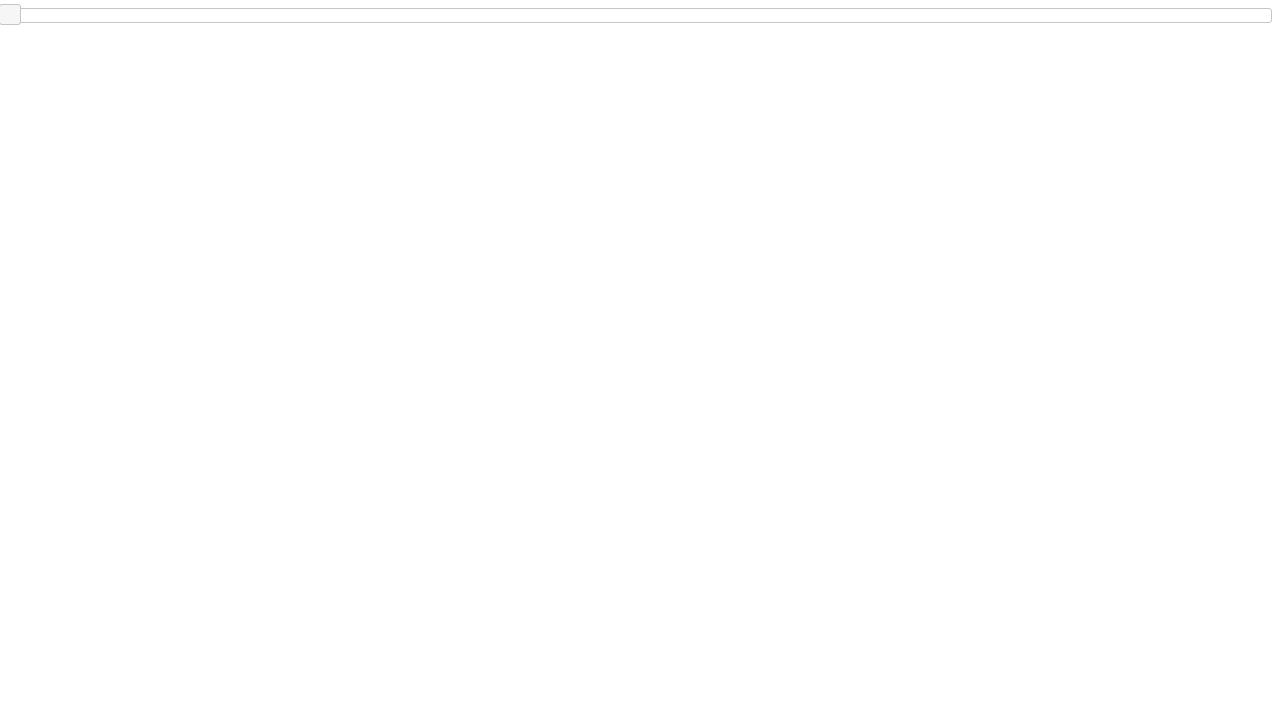

Located slider handle element
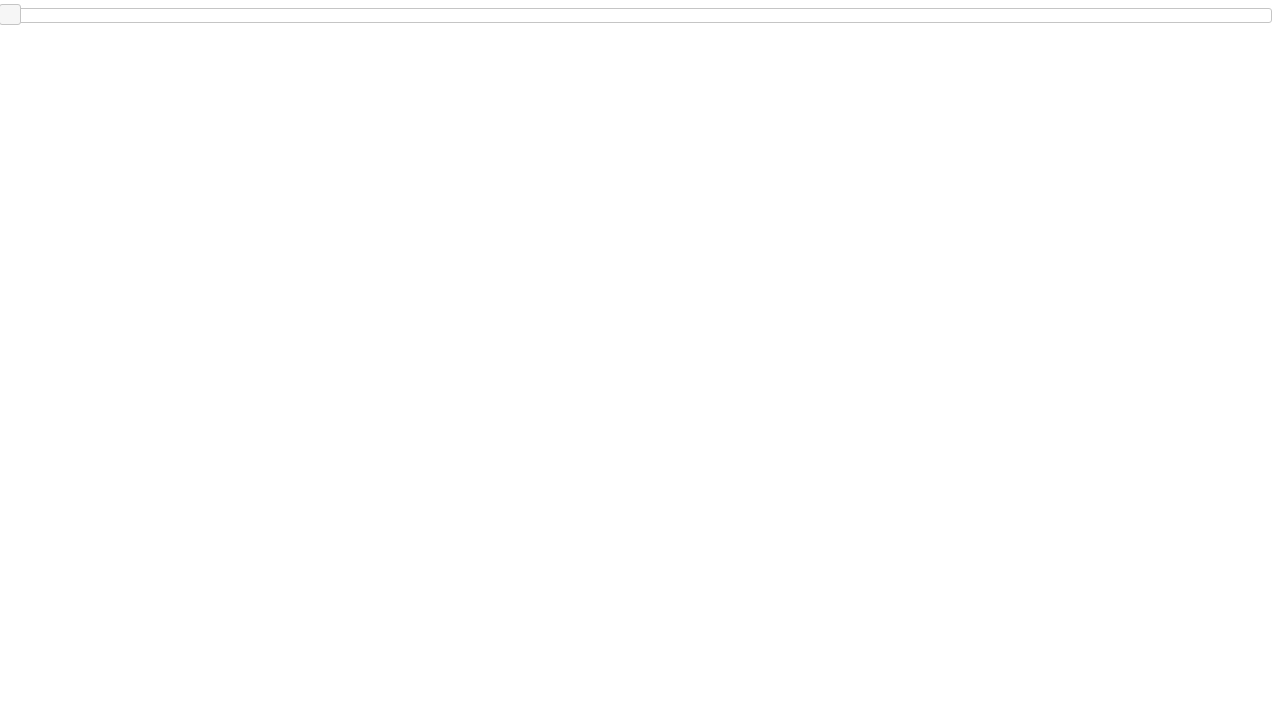

Dragged slider handle to the middle of the slider track at (641, 9)
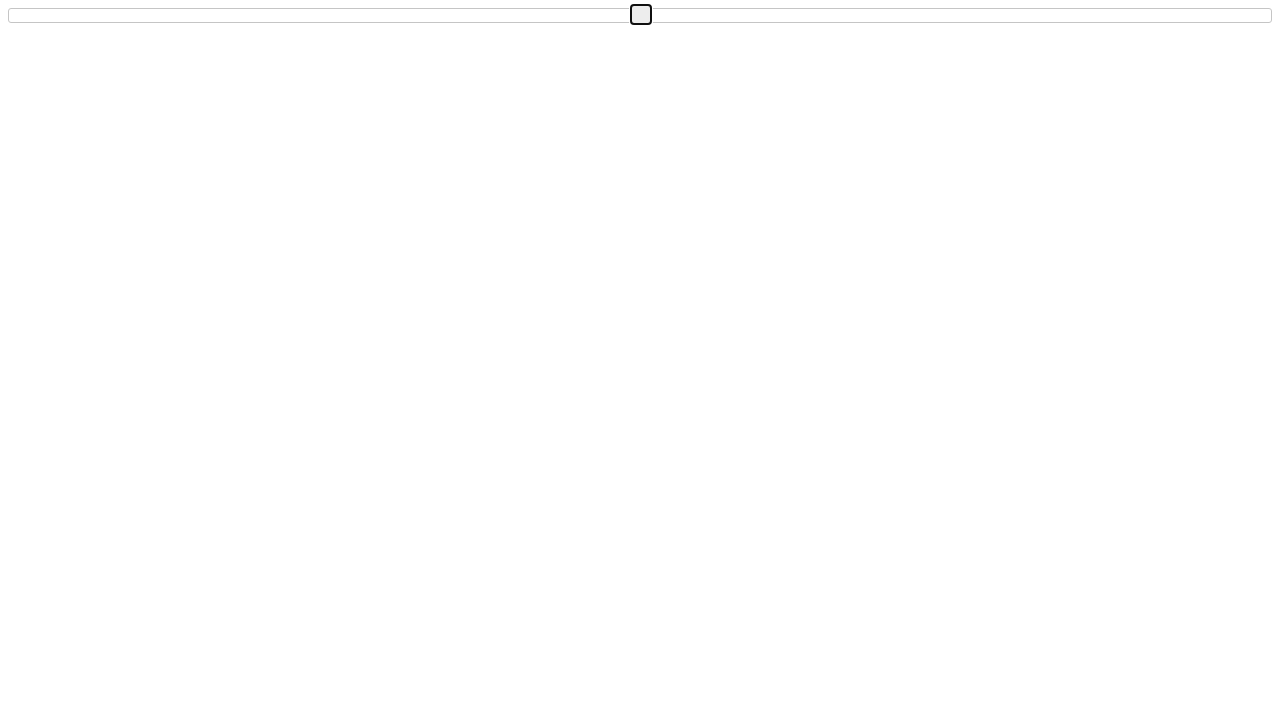

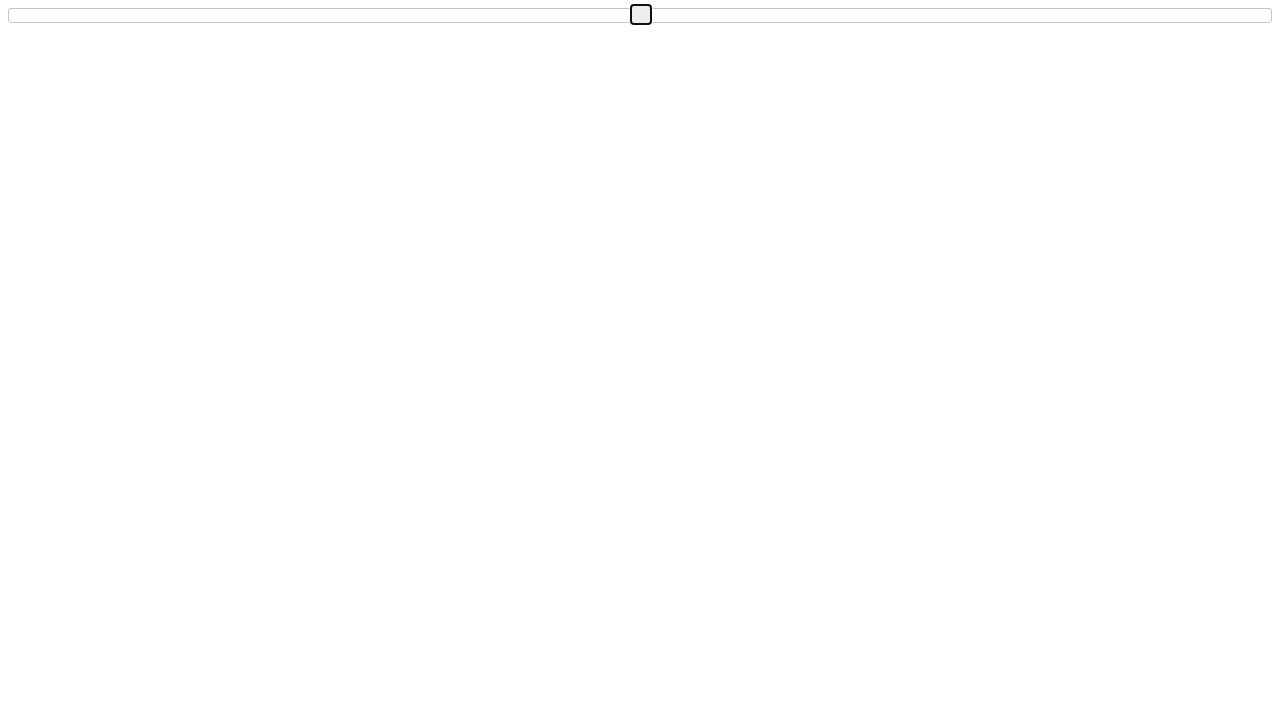